Demonstrates click-hold-move-release sequence by dragging element A to element B with explicit release

Starting URL: https://crossbrowsertesting.github.io/drag-and-drop

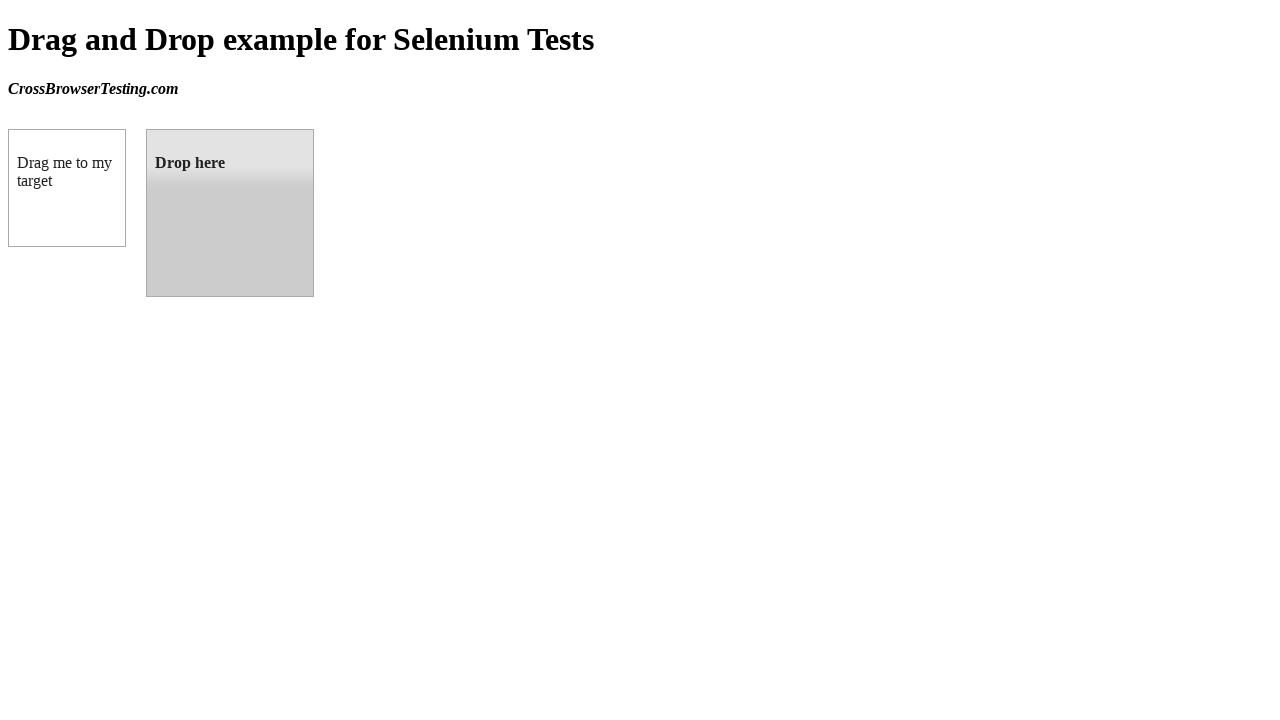

Located draggable source element
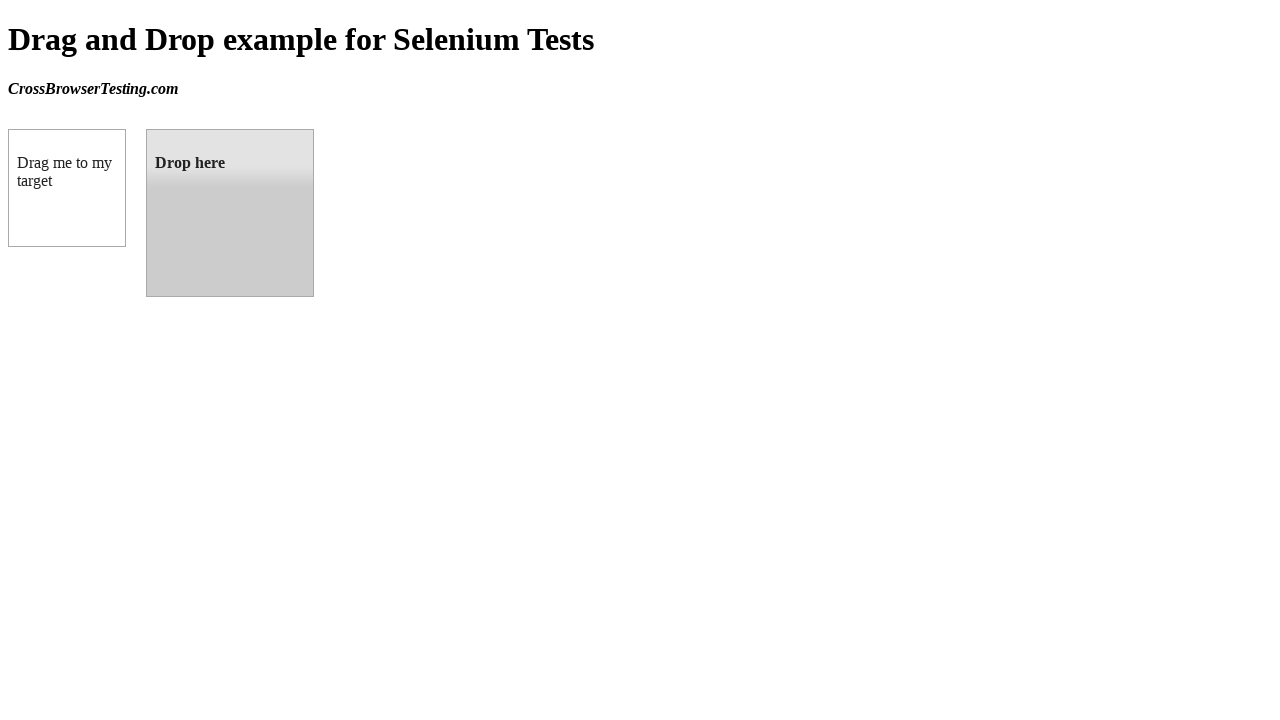

Located droppable target element
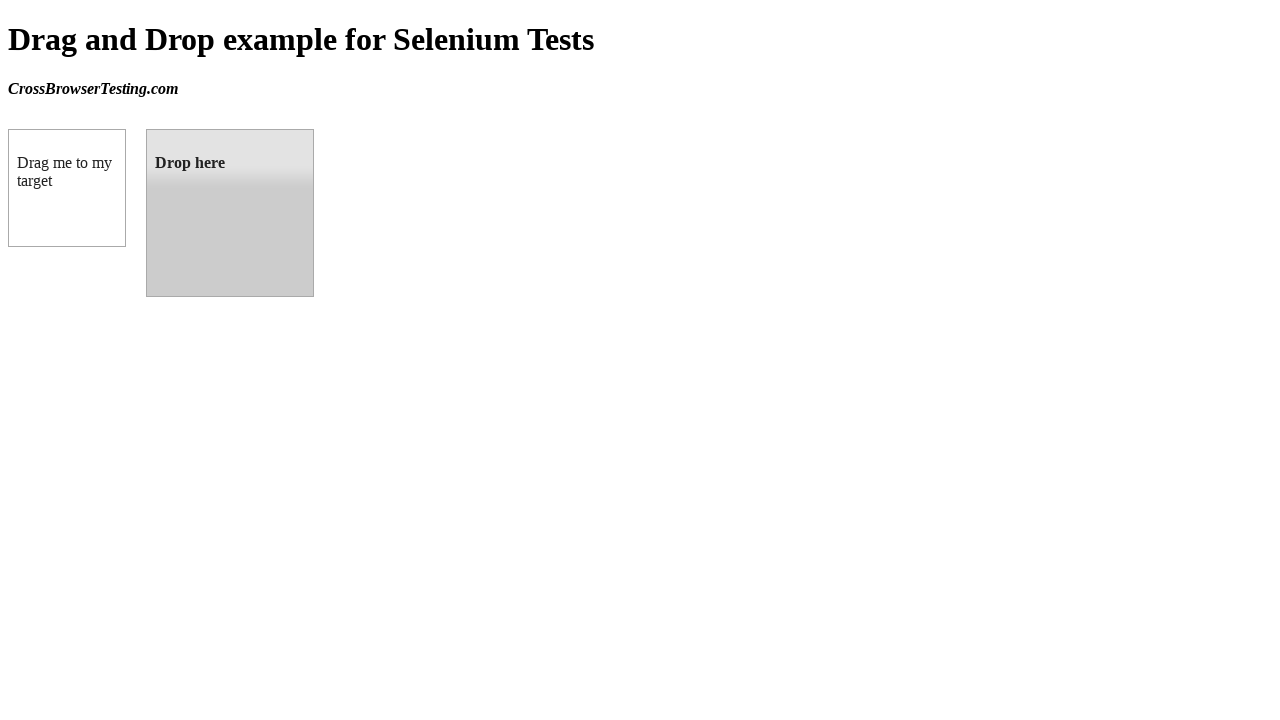

Retrieved bounding box of source element
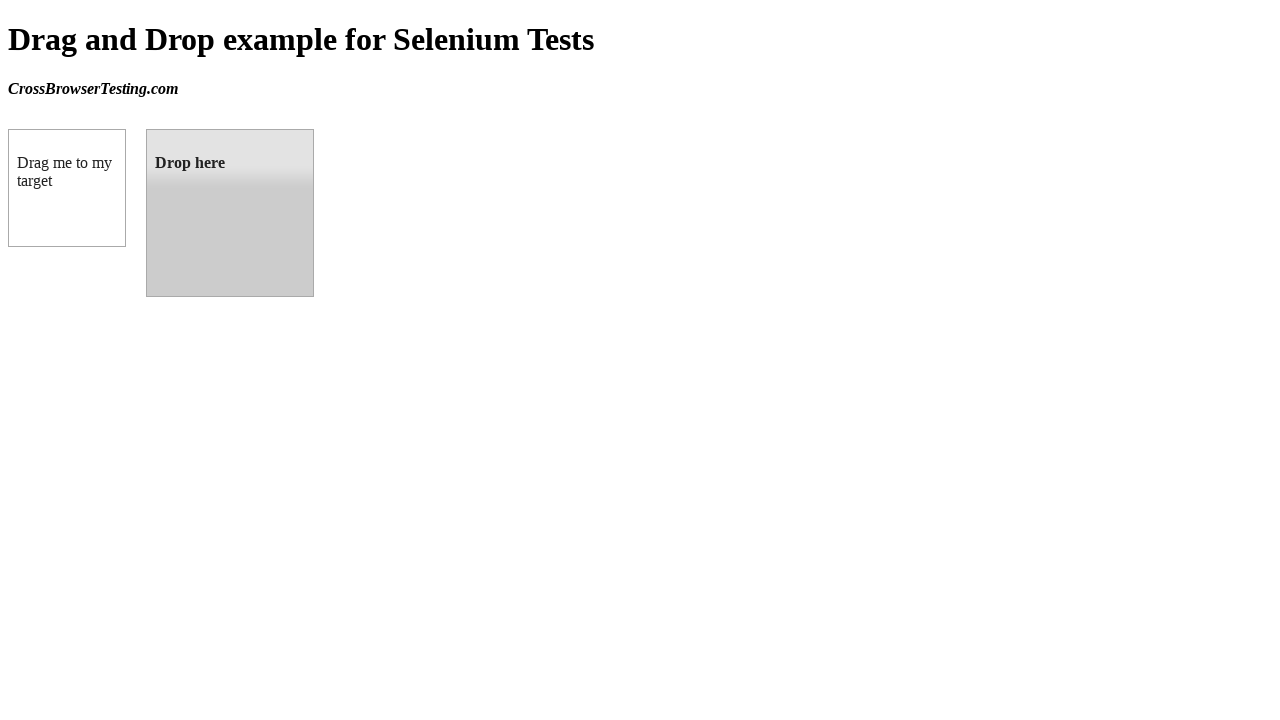

Retrieved bounding box of target element
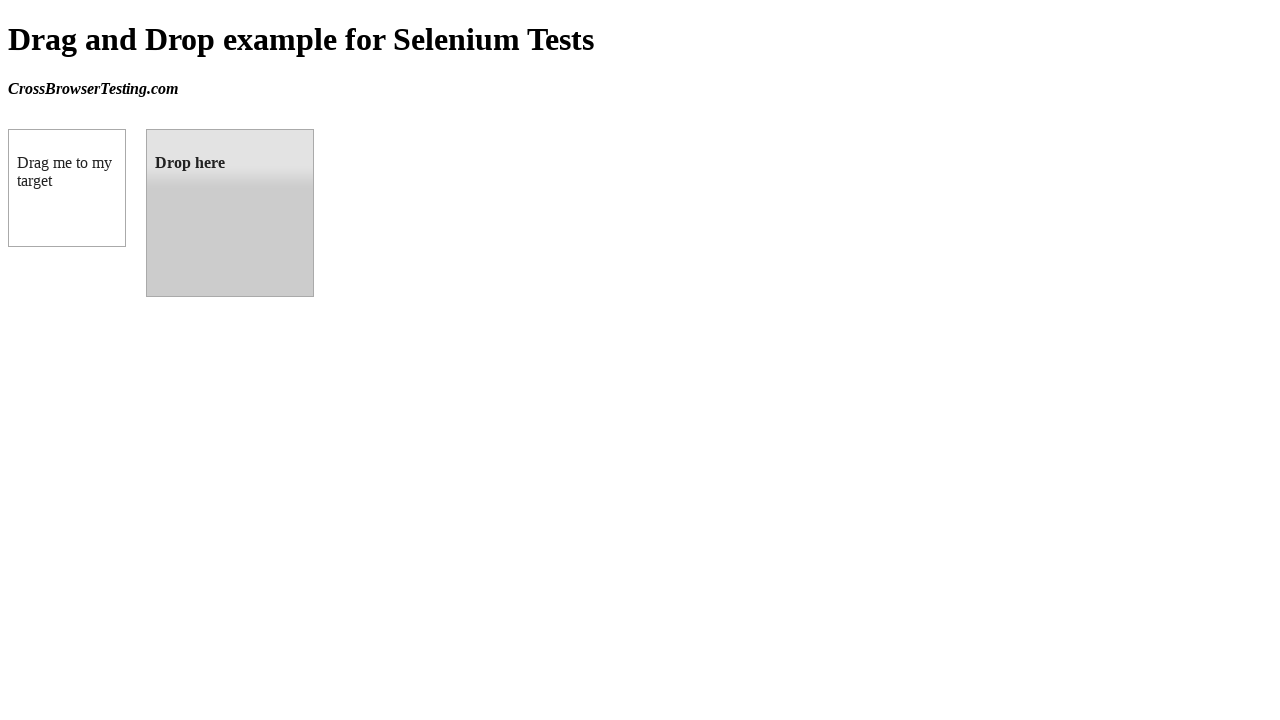

Moved mouse to center of source element at (67, 188)
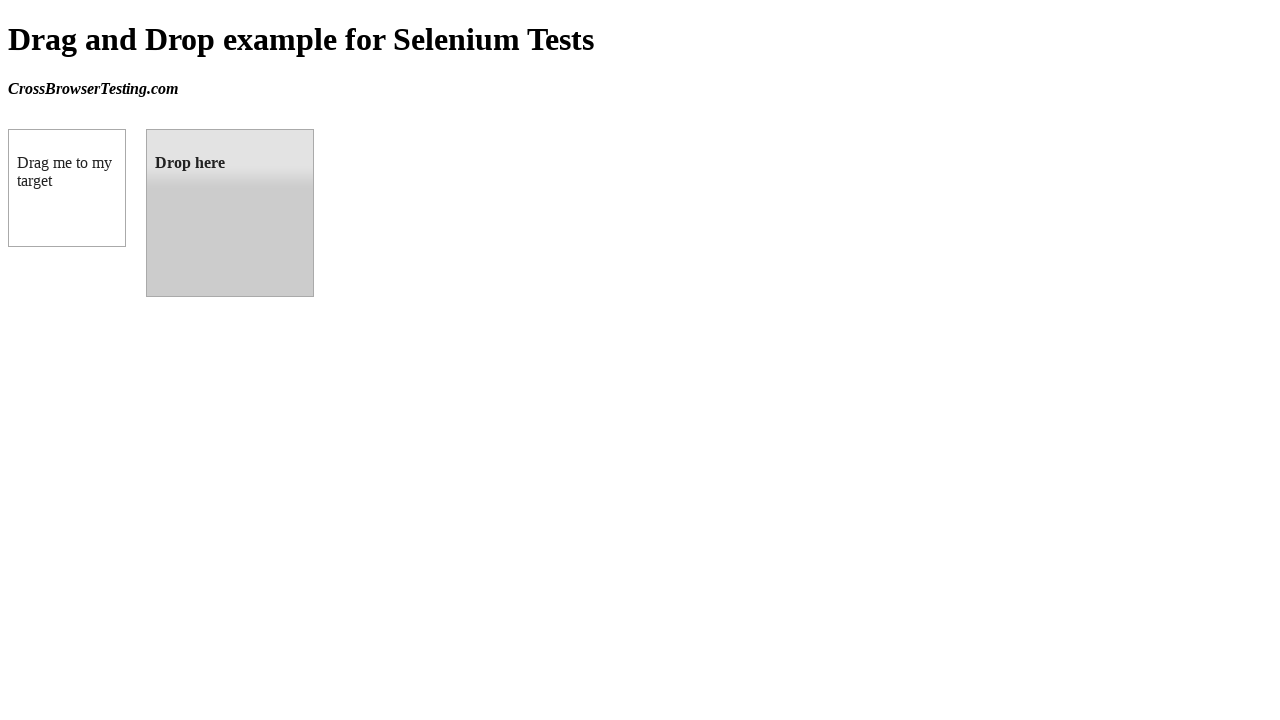

Pressed mouse button down on source element at (67, 188)
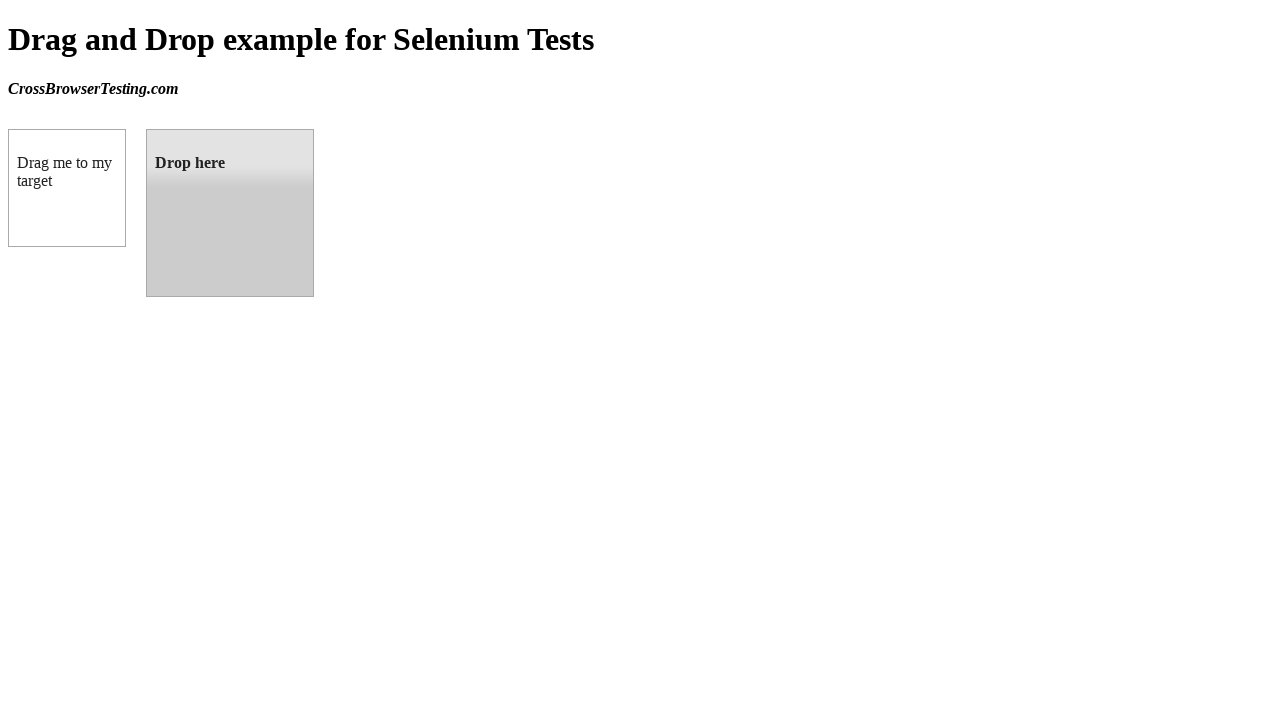

Moved mouse to center of target element while holding button at (230, 213)
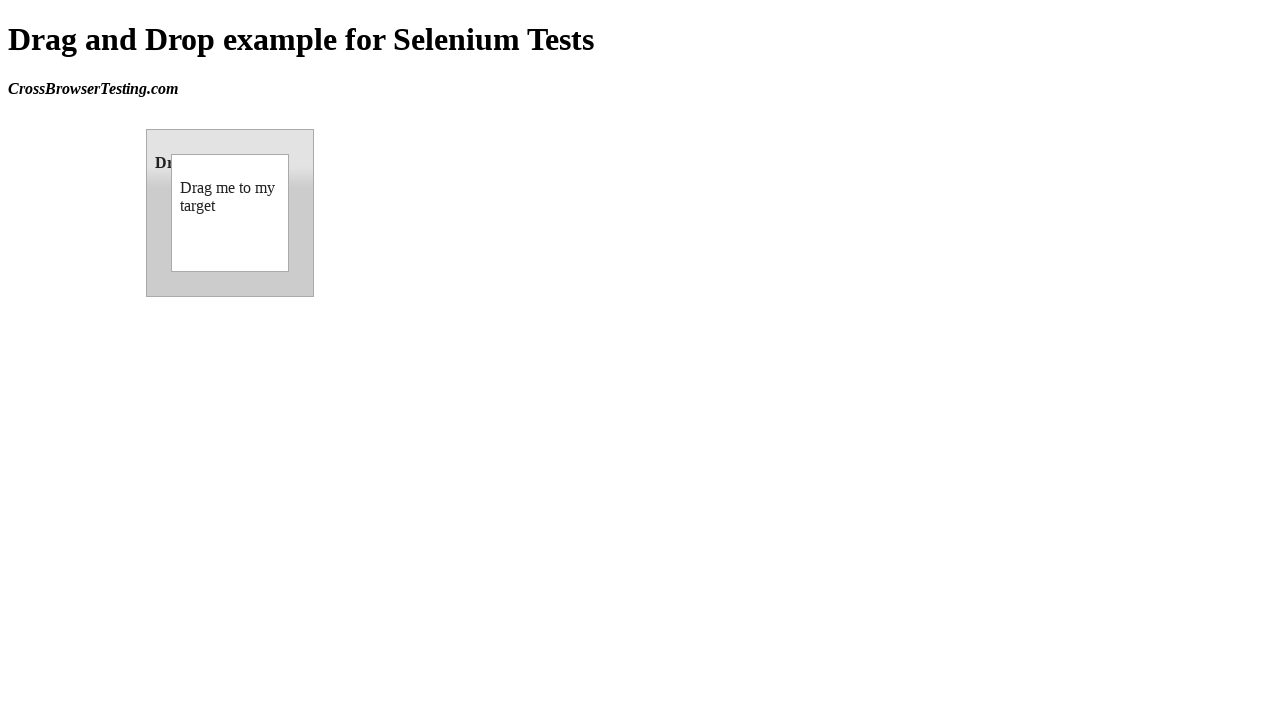

Released mouse button to drop element A onto element B at (230, 213)
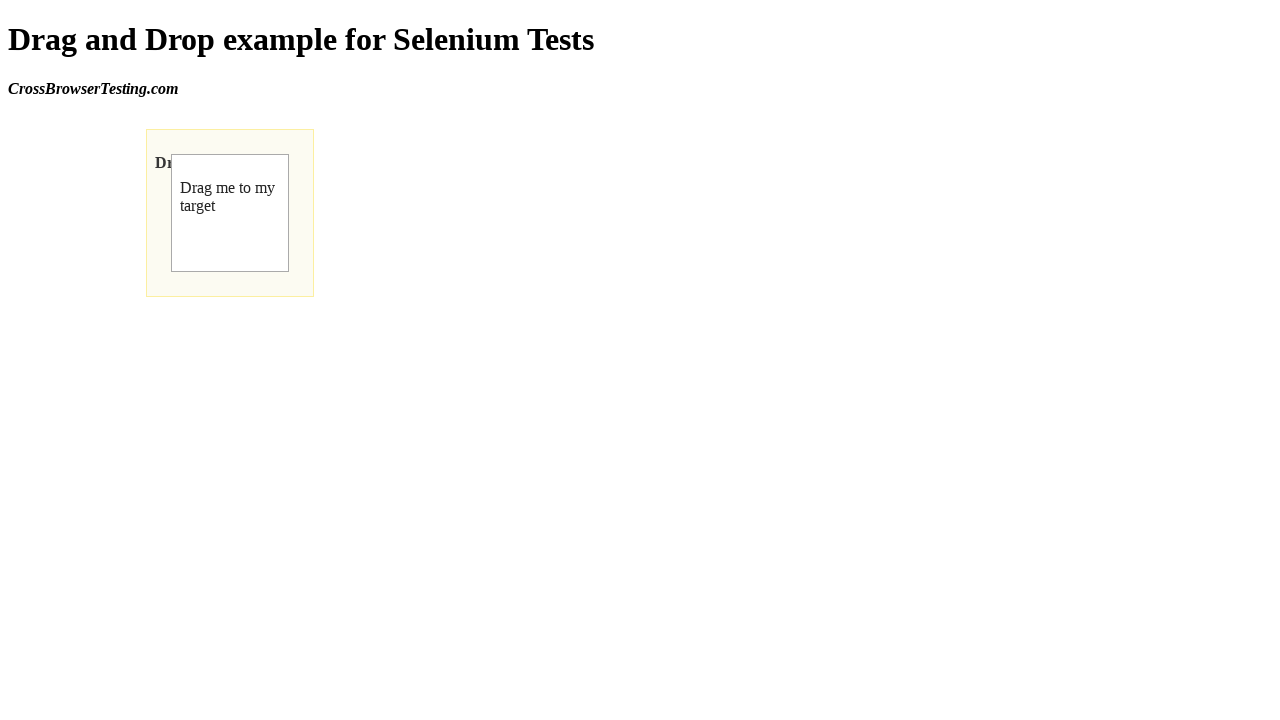

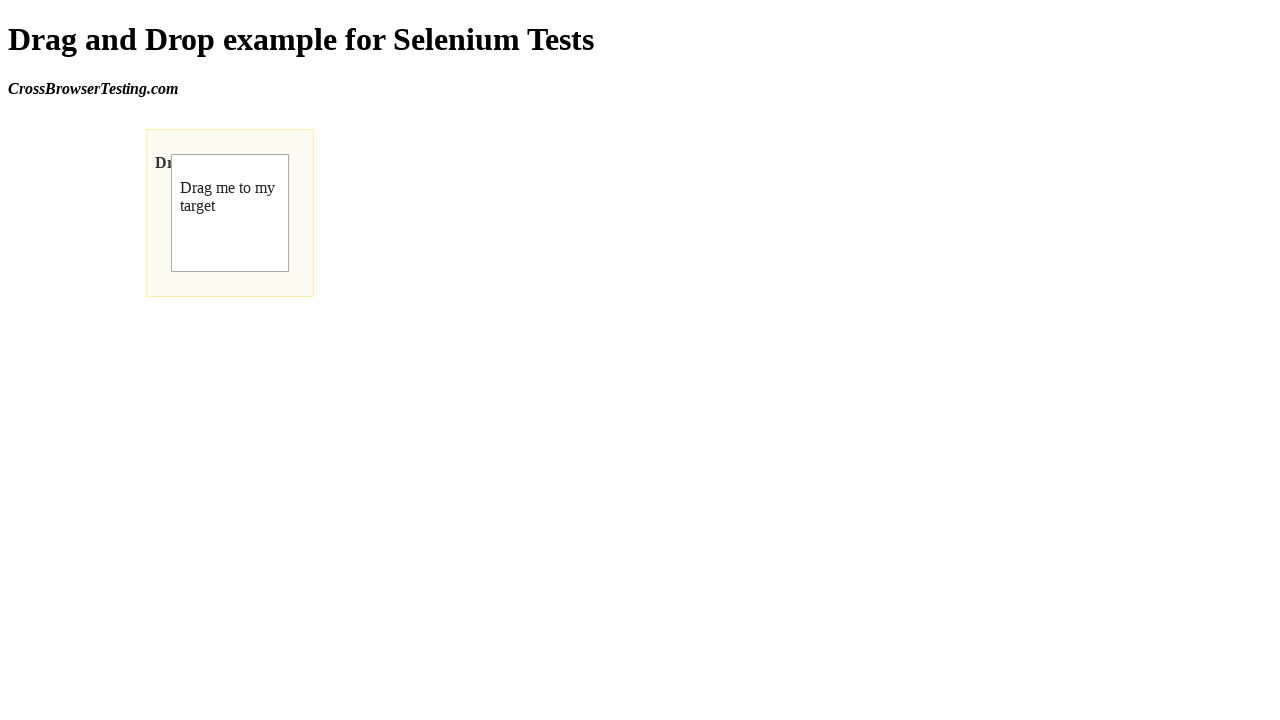